Tests the Python.org search functionality by entering "pycon" in the search box and verifying results are returned

Starting URL: http://www.python.org

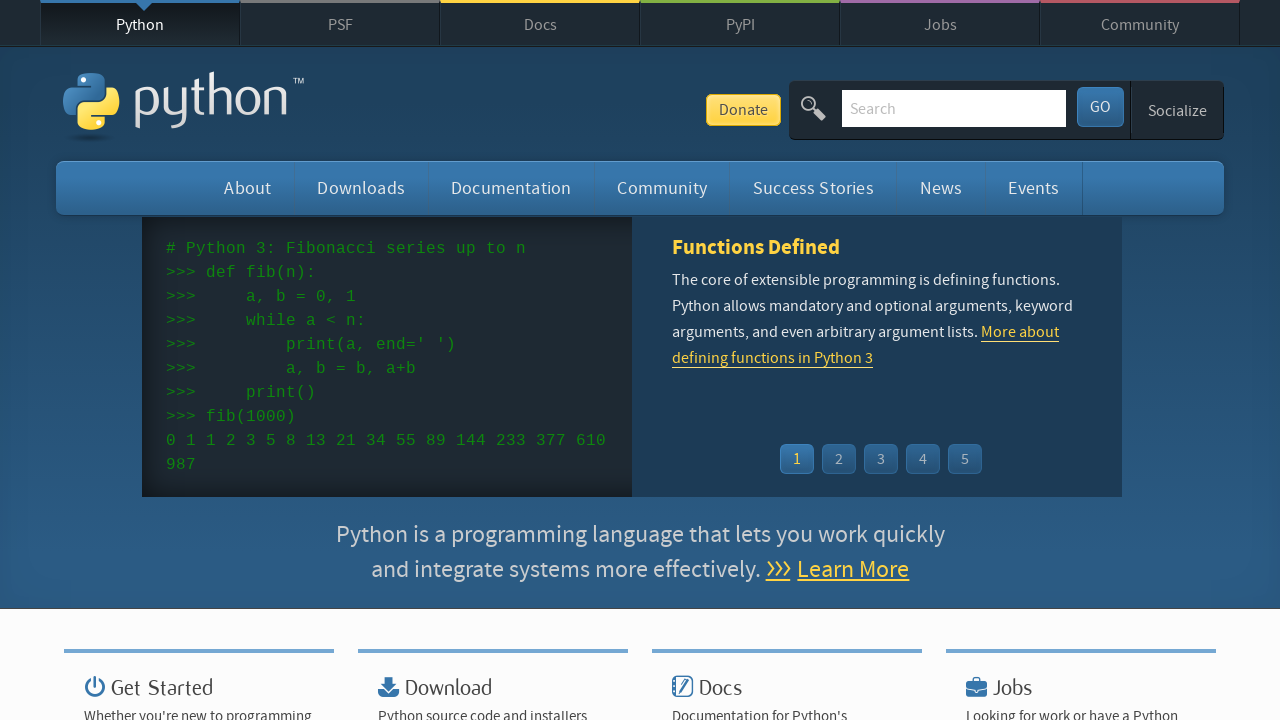

Located and cleared the search input field on input[name='q']
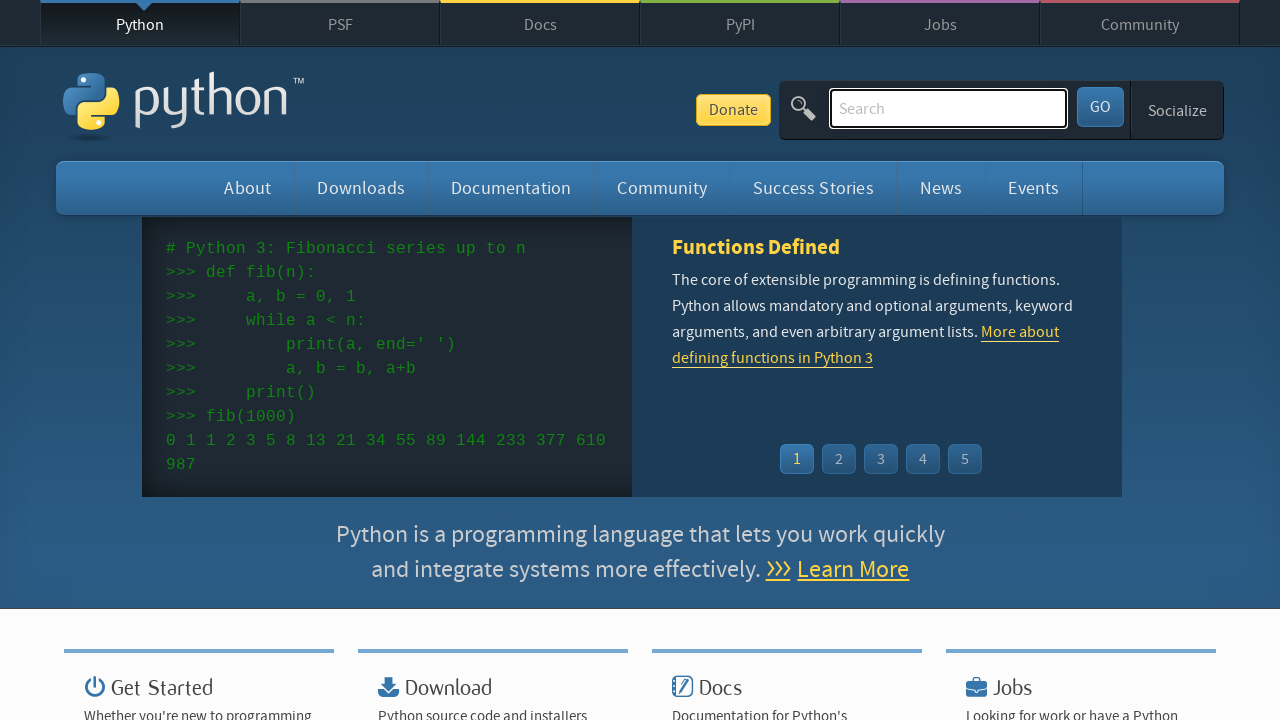

Entered 'pycon' in the search field on input[name='q']
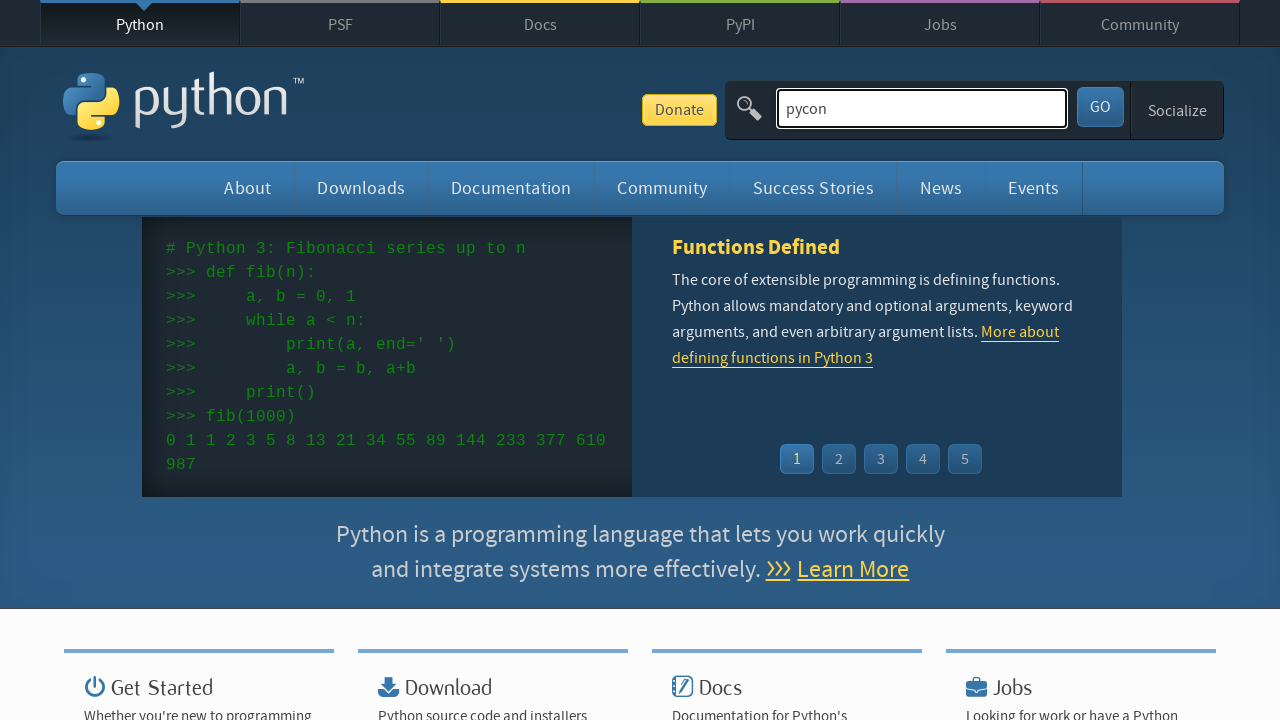

Pressed Enter to submit search on input[name='q']
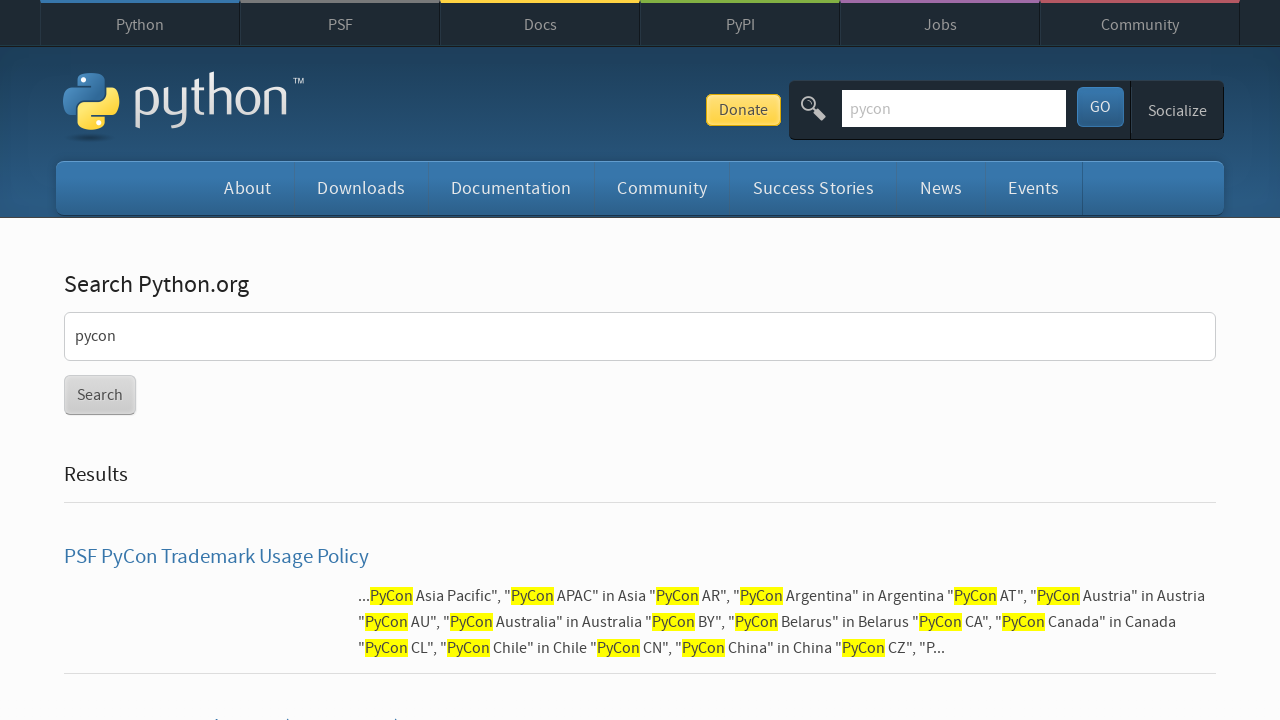

Waited for network to be idle and page load to complete
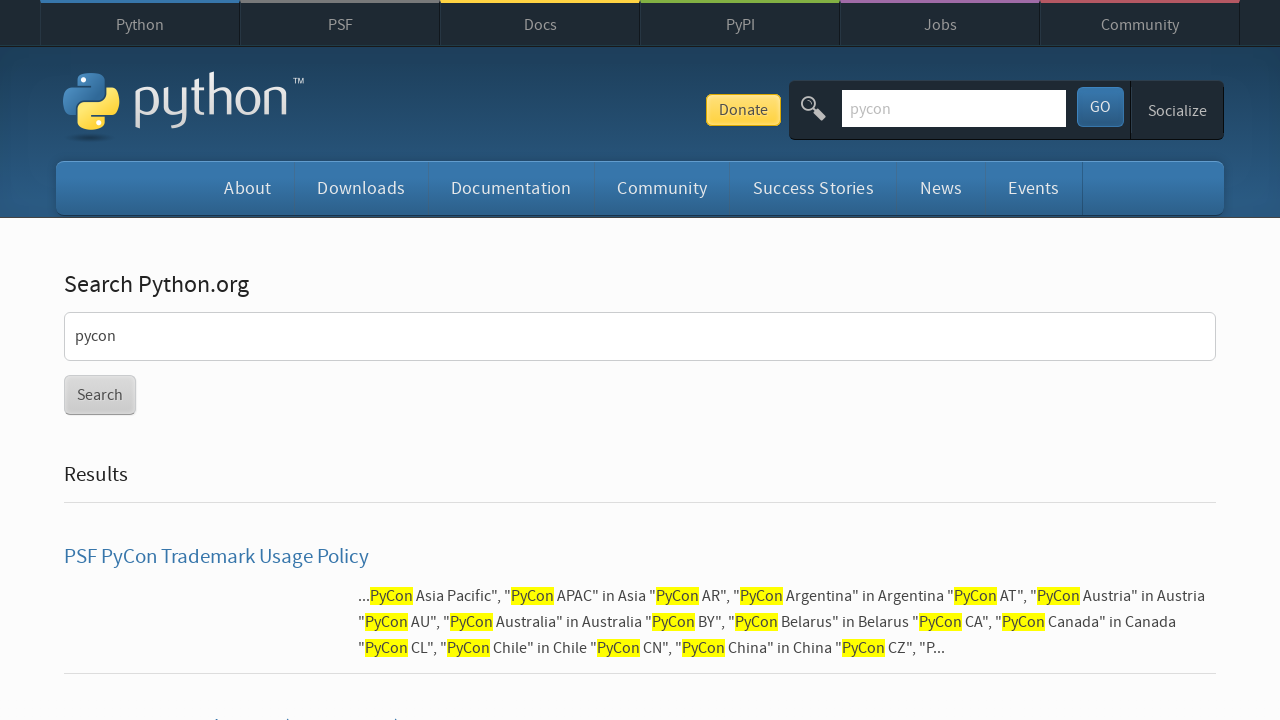

Verified that search results were returned for 'pycon'
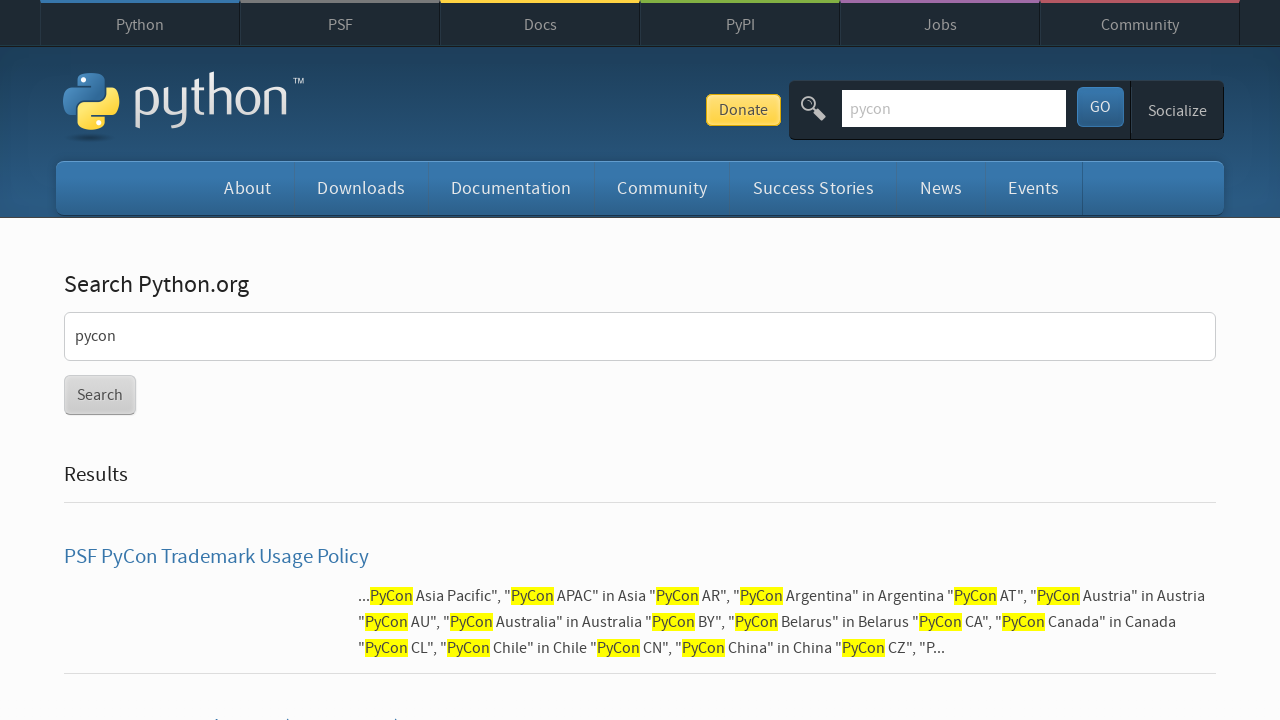

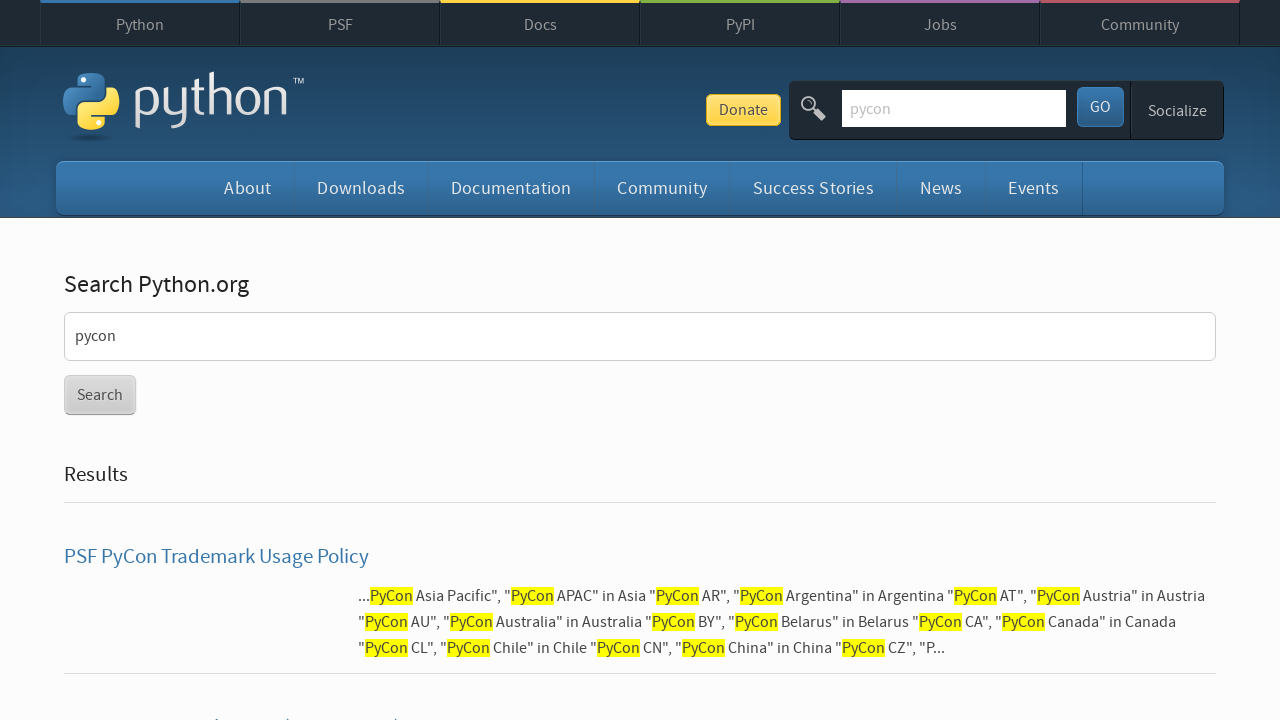